Tests login form validation by submitting username with an incorrect password and verifying the error message

Starting URL: https://the-internet.herokuapp.com/login

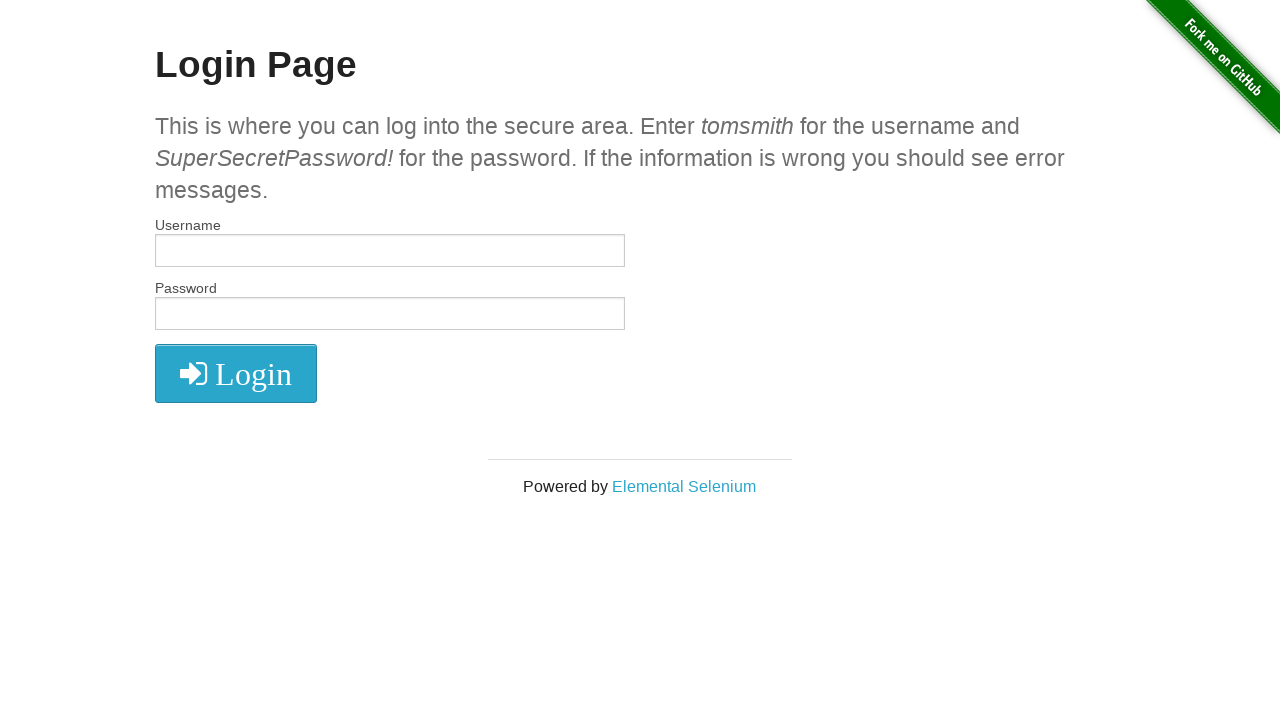

Username field became visible
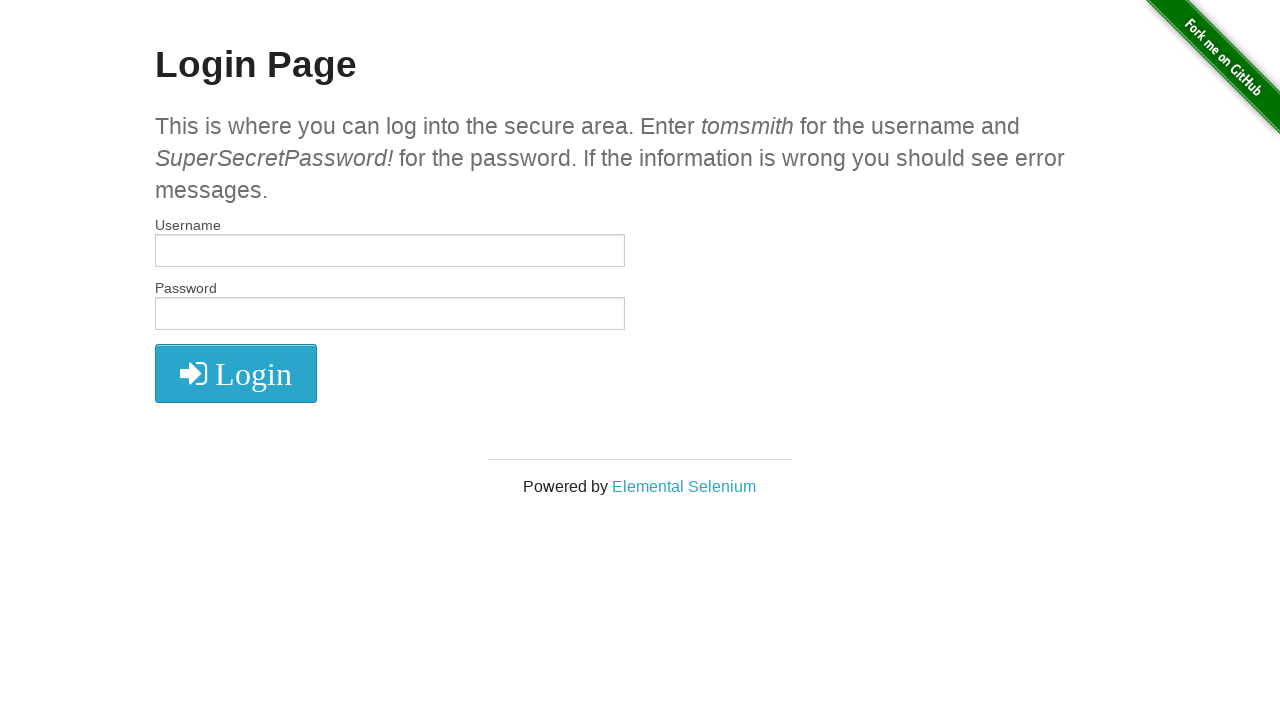

Filled username field with 'tomsmith' on #username
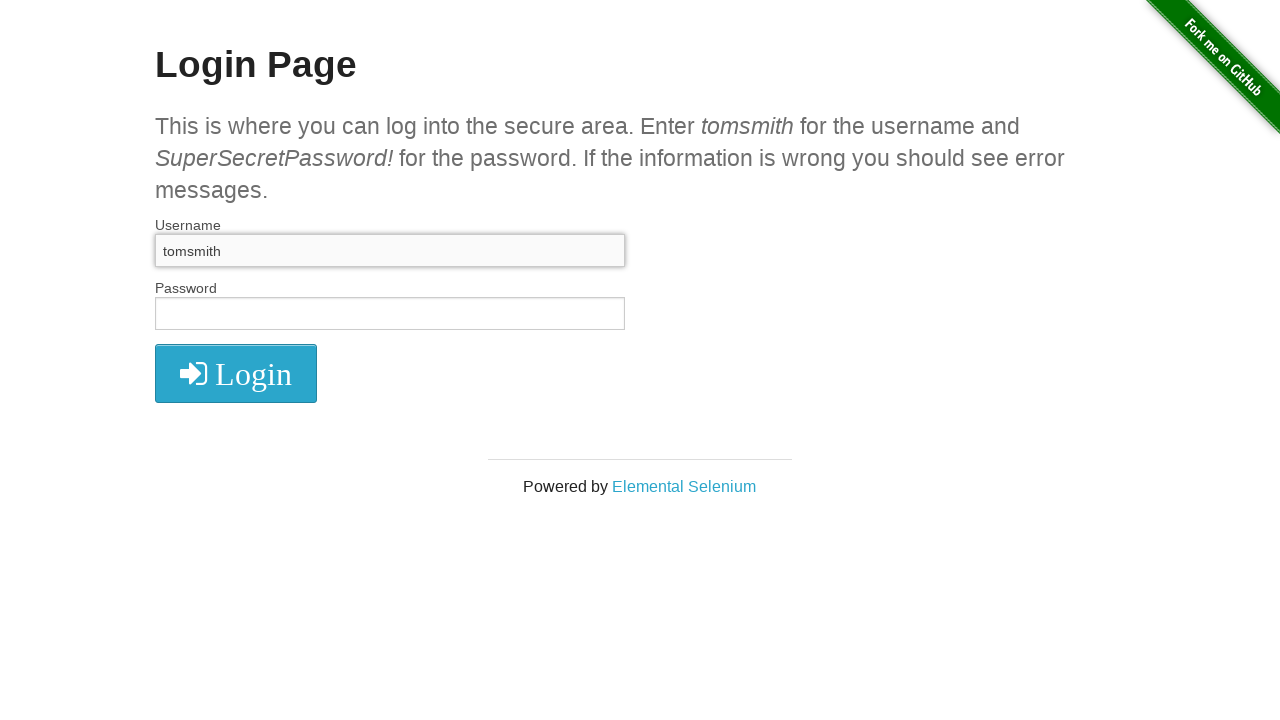

Filled password field with incorrect password on #password
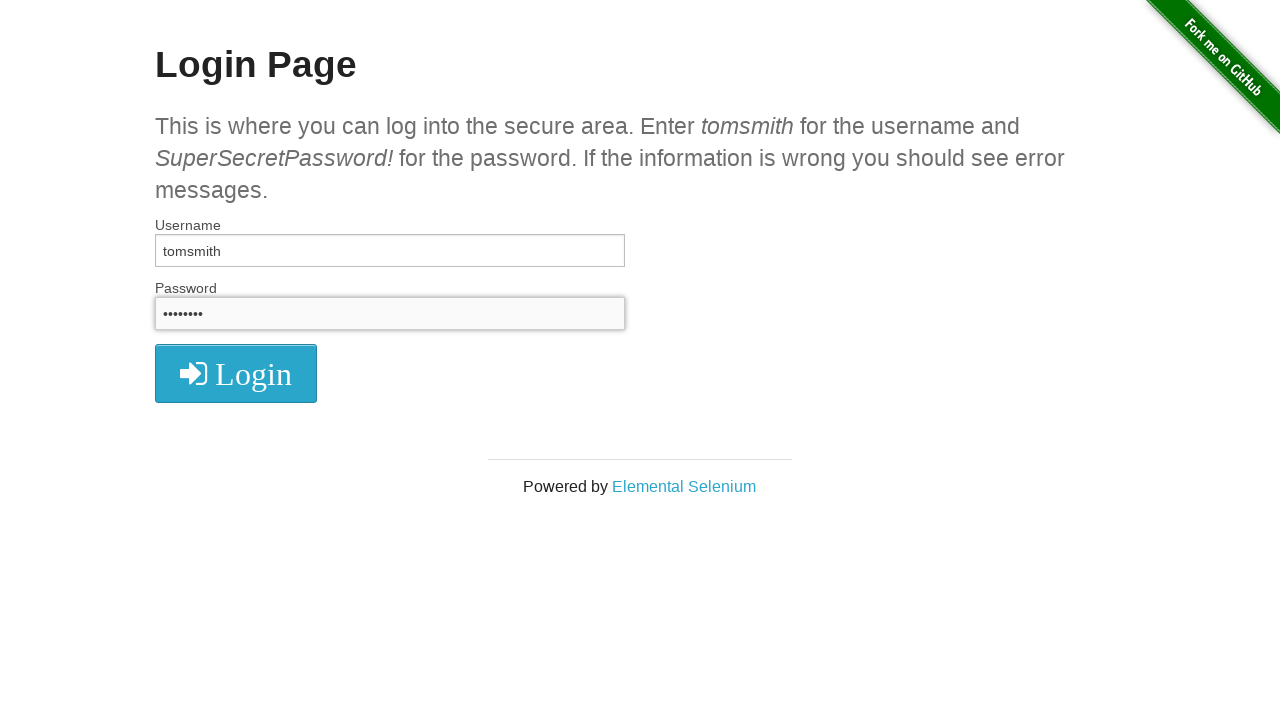

Clicked login button at (236, 373) on button.radius
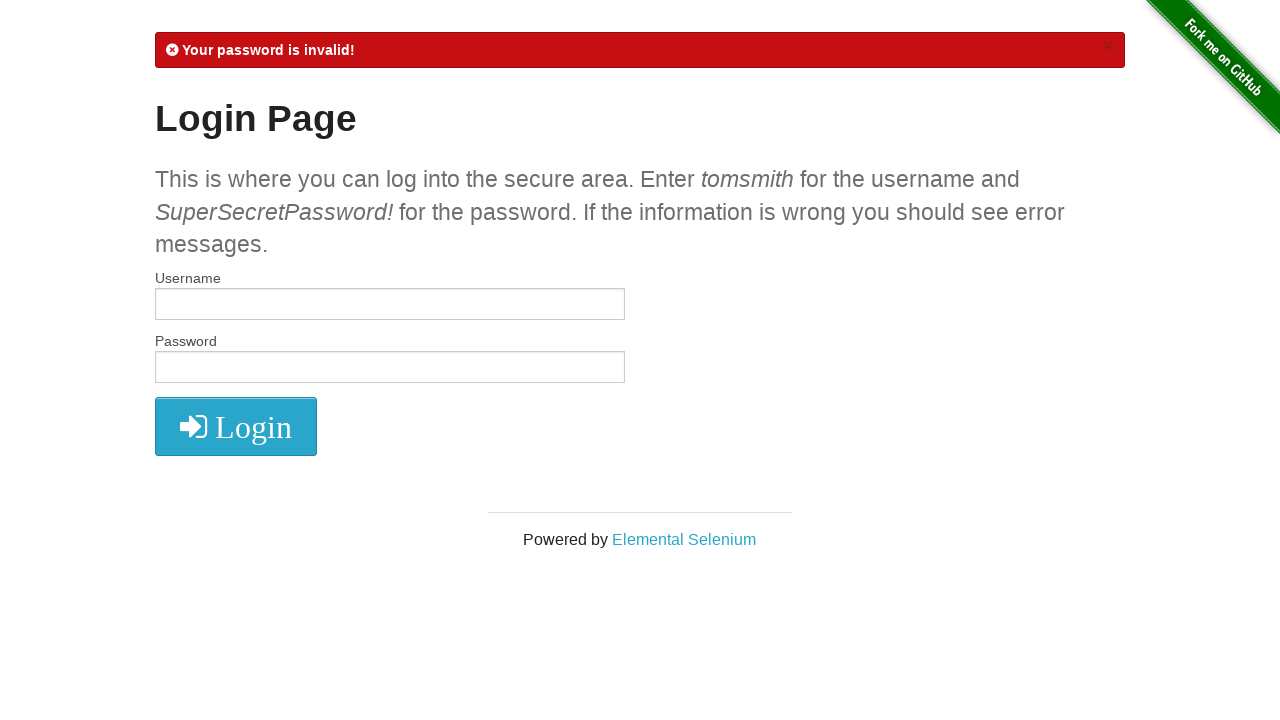

Error message appeared on page
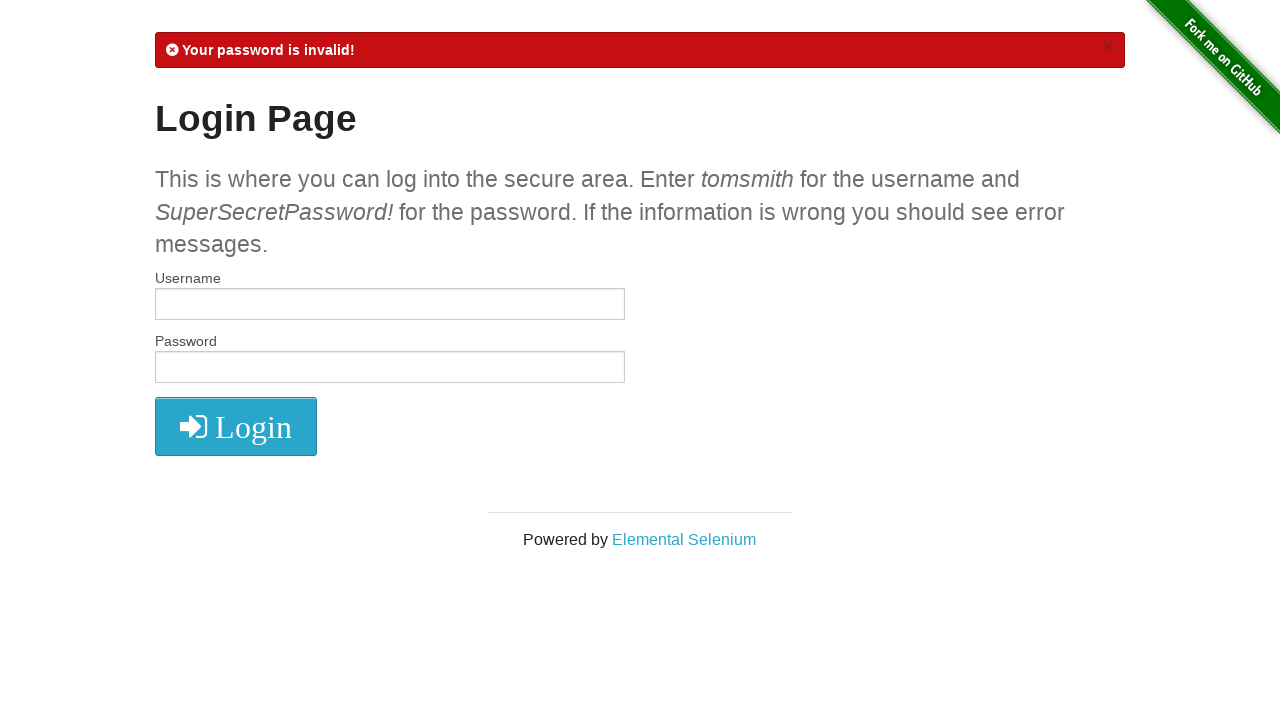

Verified error message contains 'Your password is invalid!'
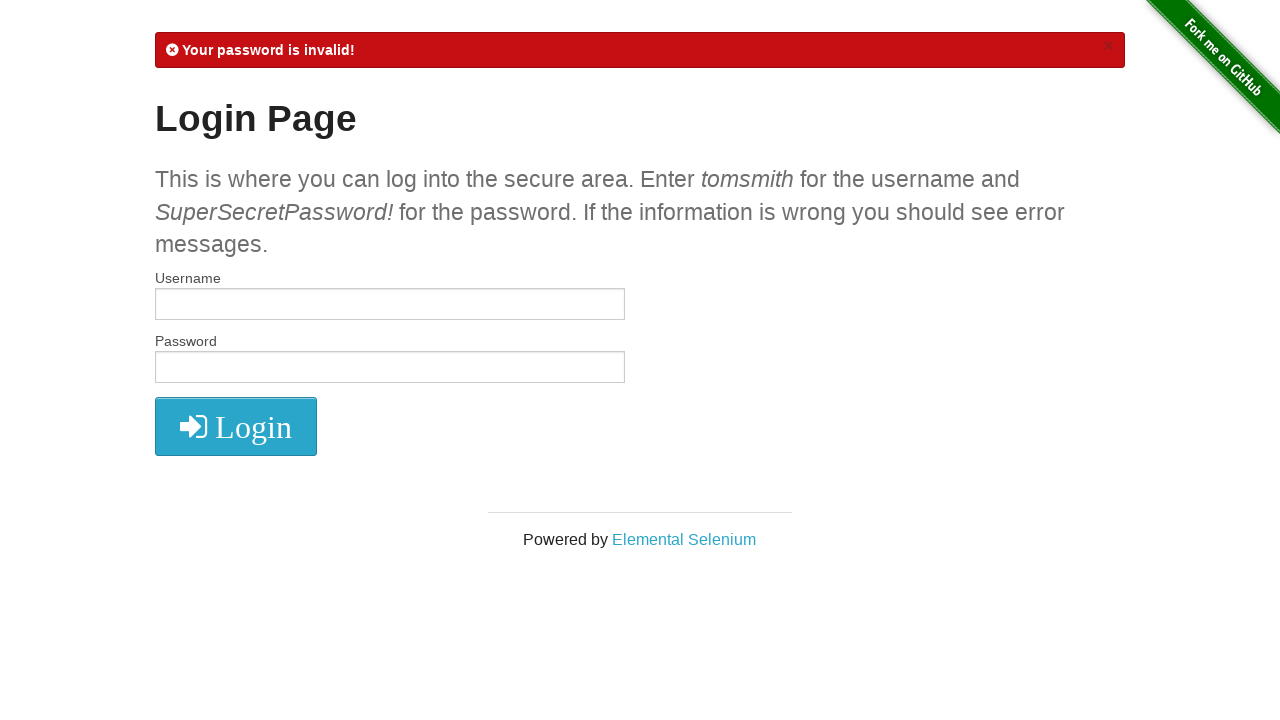

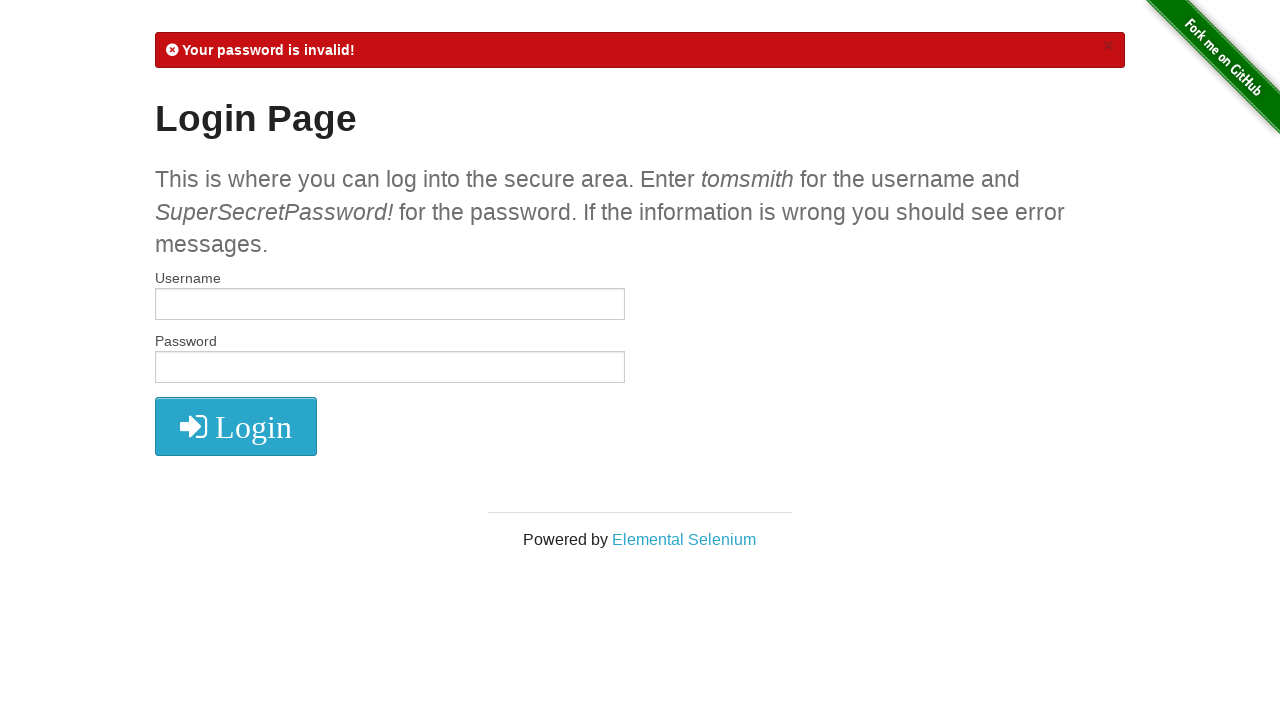